Verifies the current quantity displayed in the cart count

Starting URL: https://www.alexandnova.com/

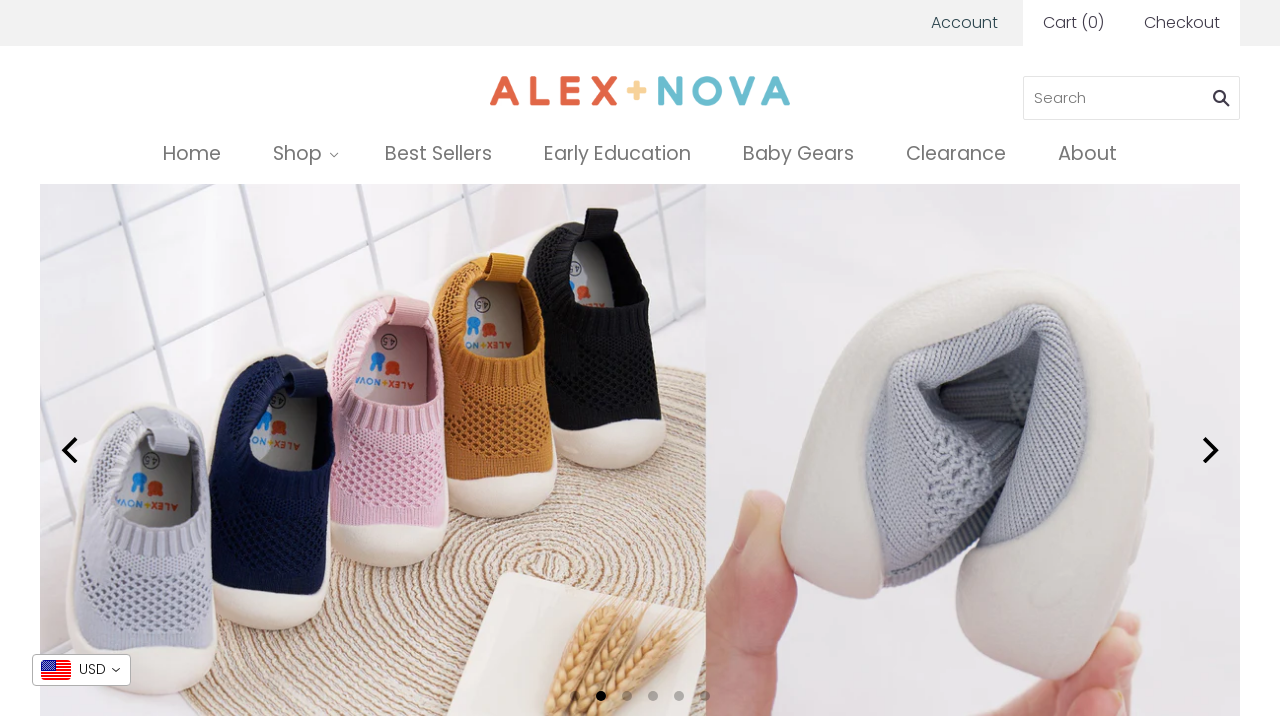

Cart count number element became visible
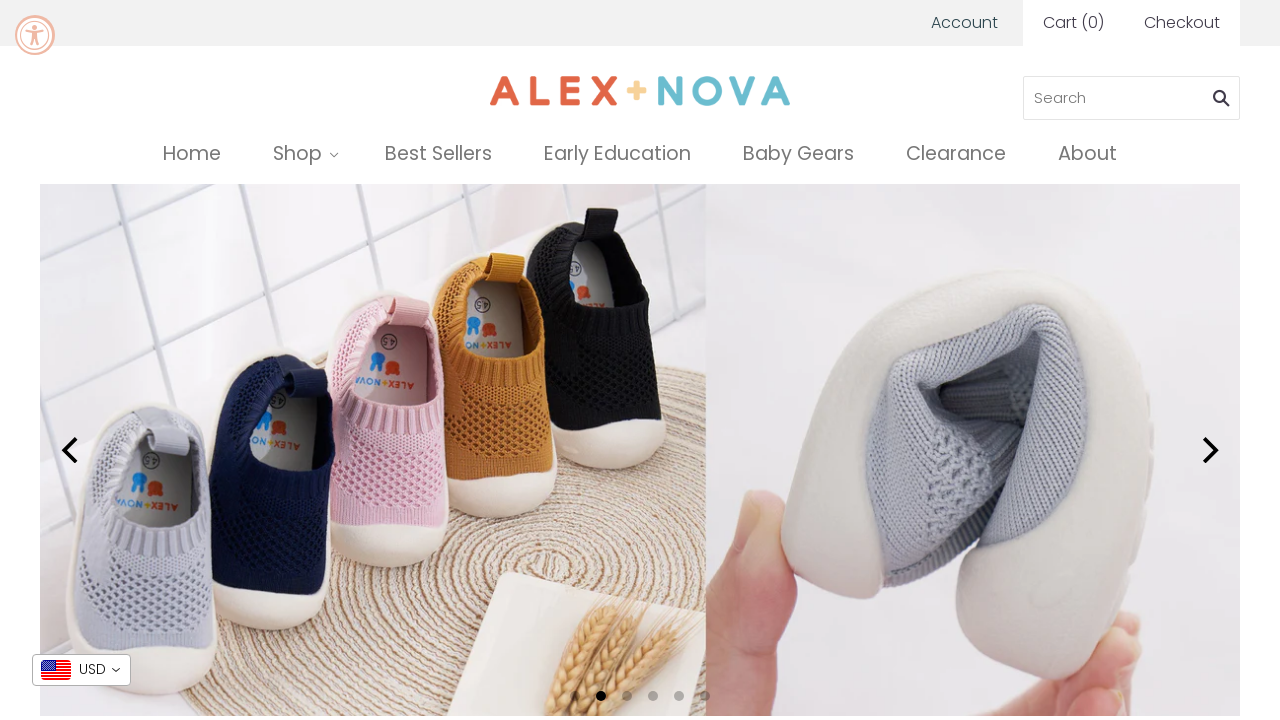

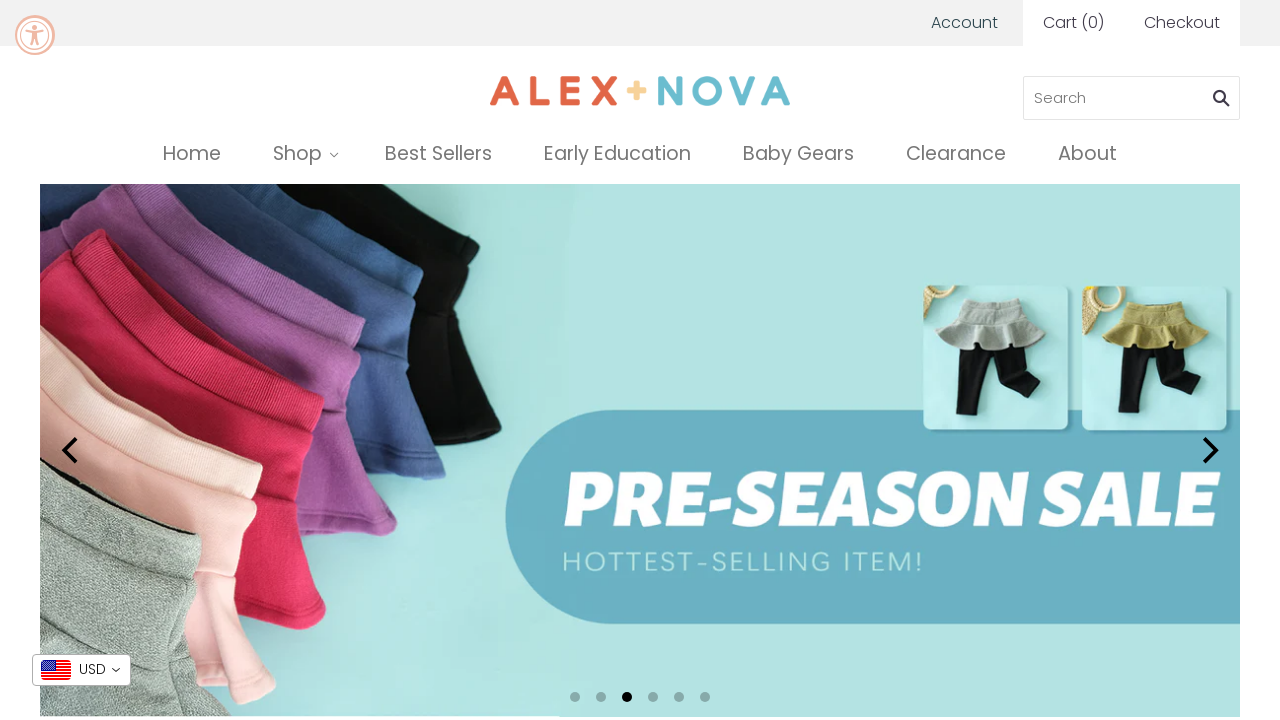